Scrolls an input element into view and hovers over it

Starting URL: https://applitools.github.io/demo/TestPages/StickyHeaderWithRegions

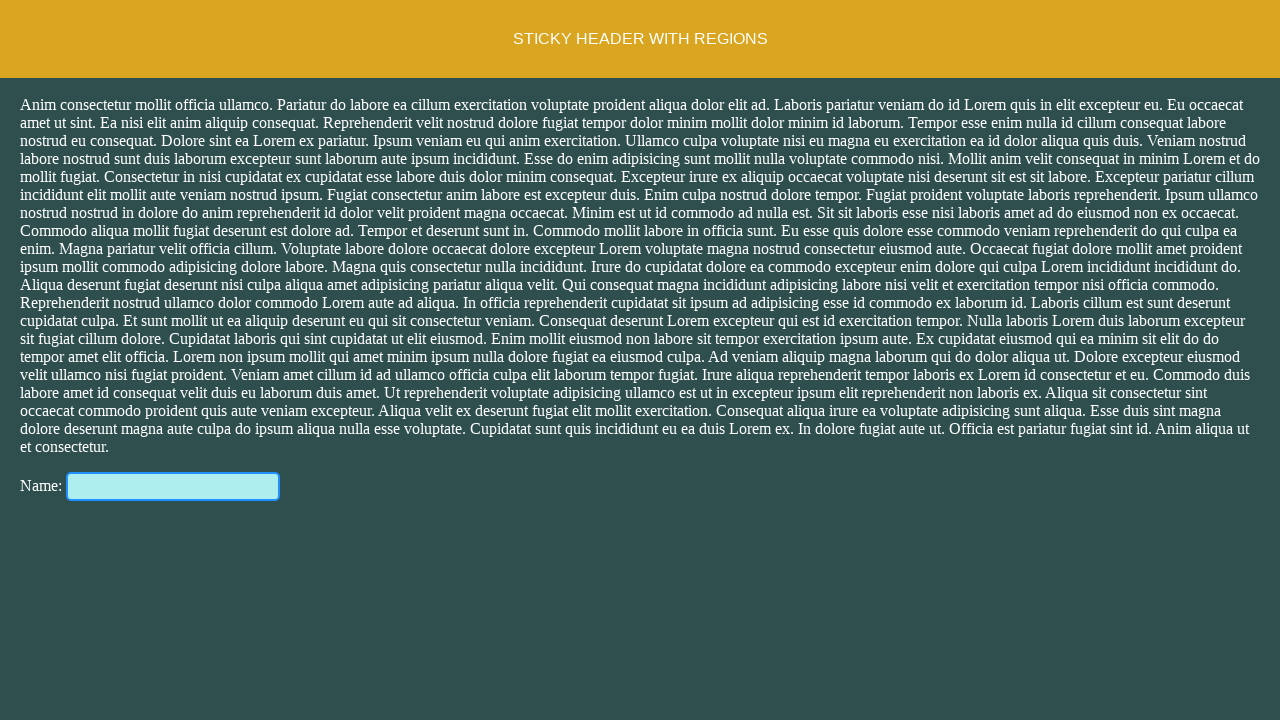

Scrolled input element into view
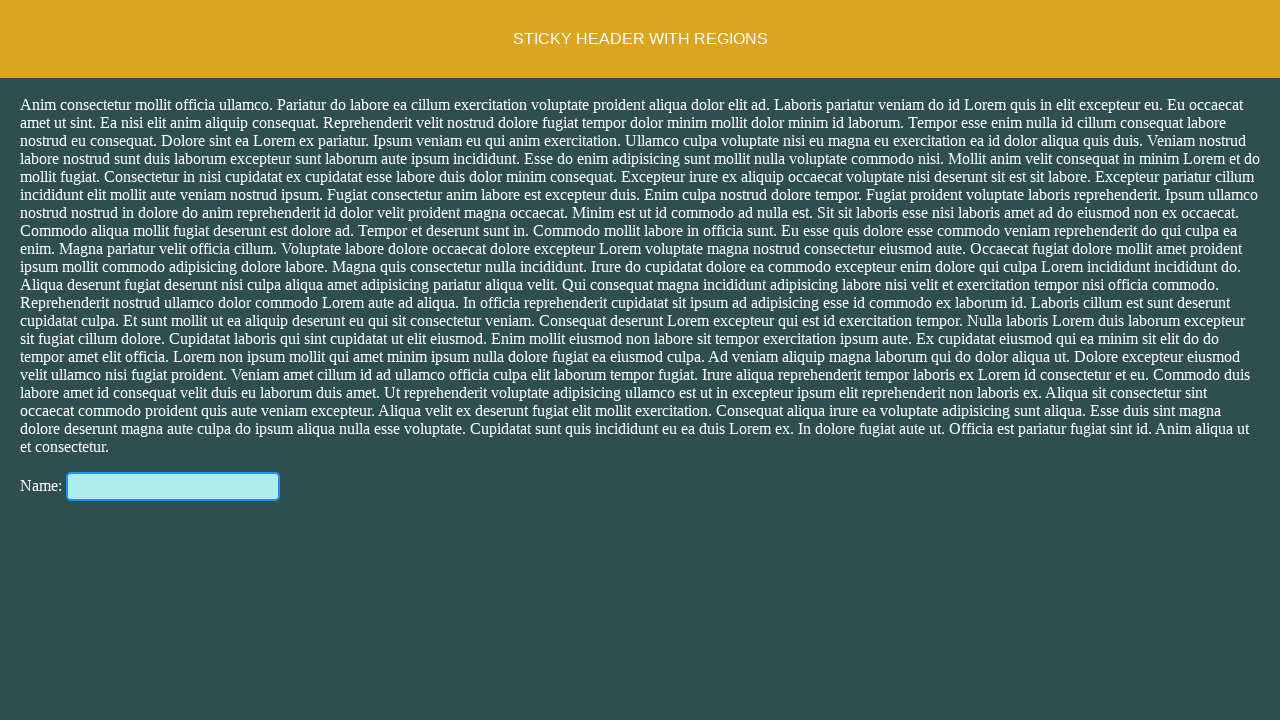

Hovered over the input element at (173, 486) on #input
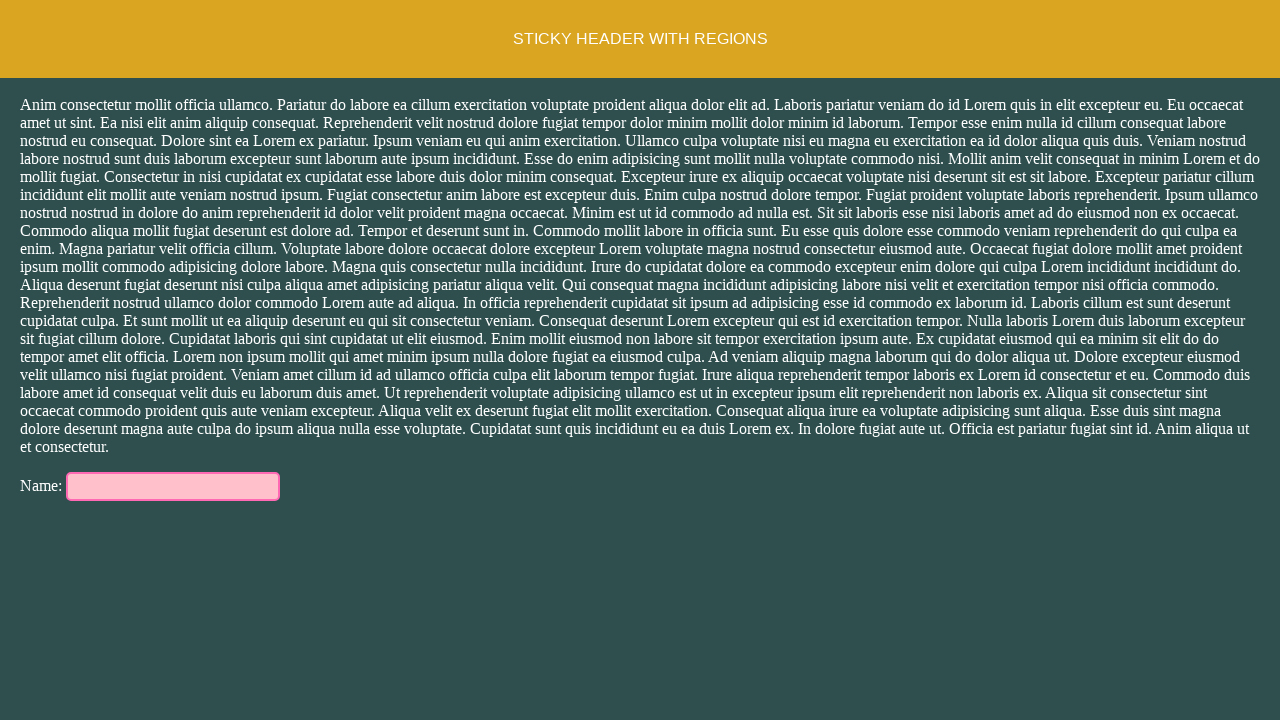

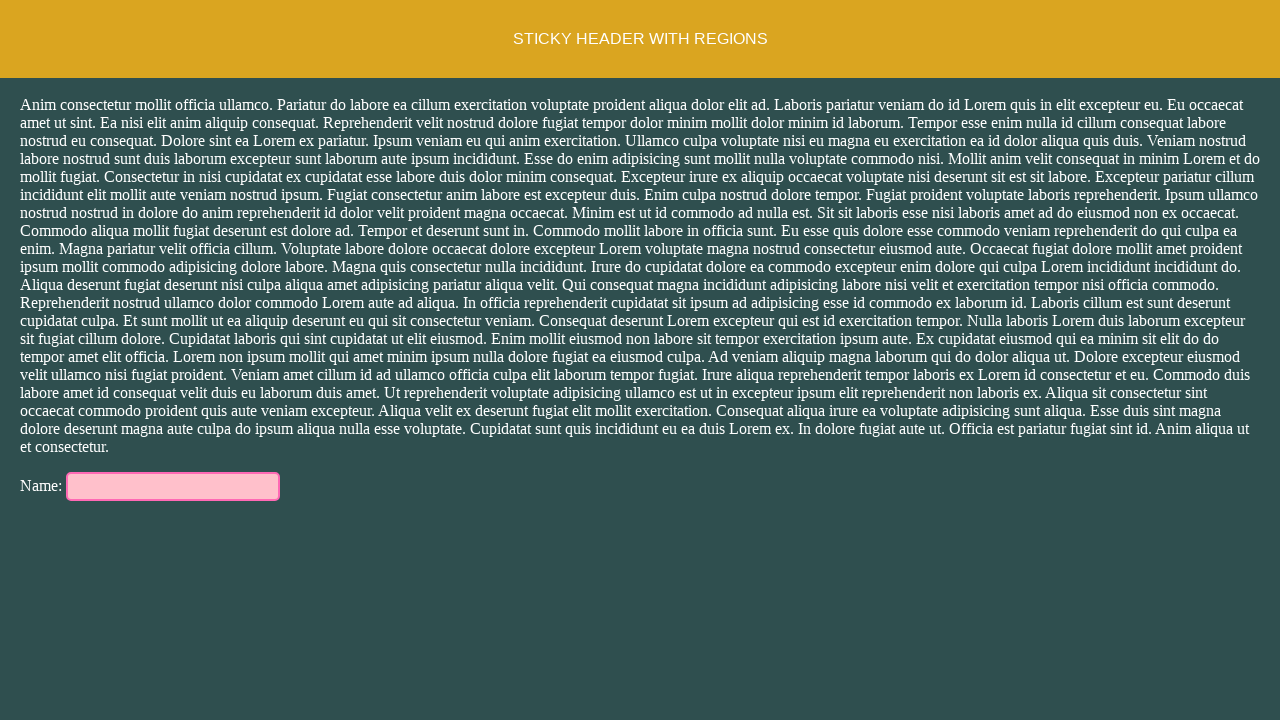